Tests click and hold functionality to select multiple items in a range from item 1 to item 15

Starting URL: https://automationfc.github.io/jquery-selectable/

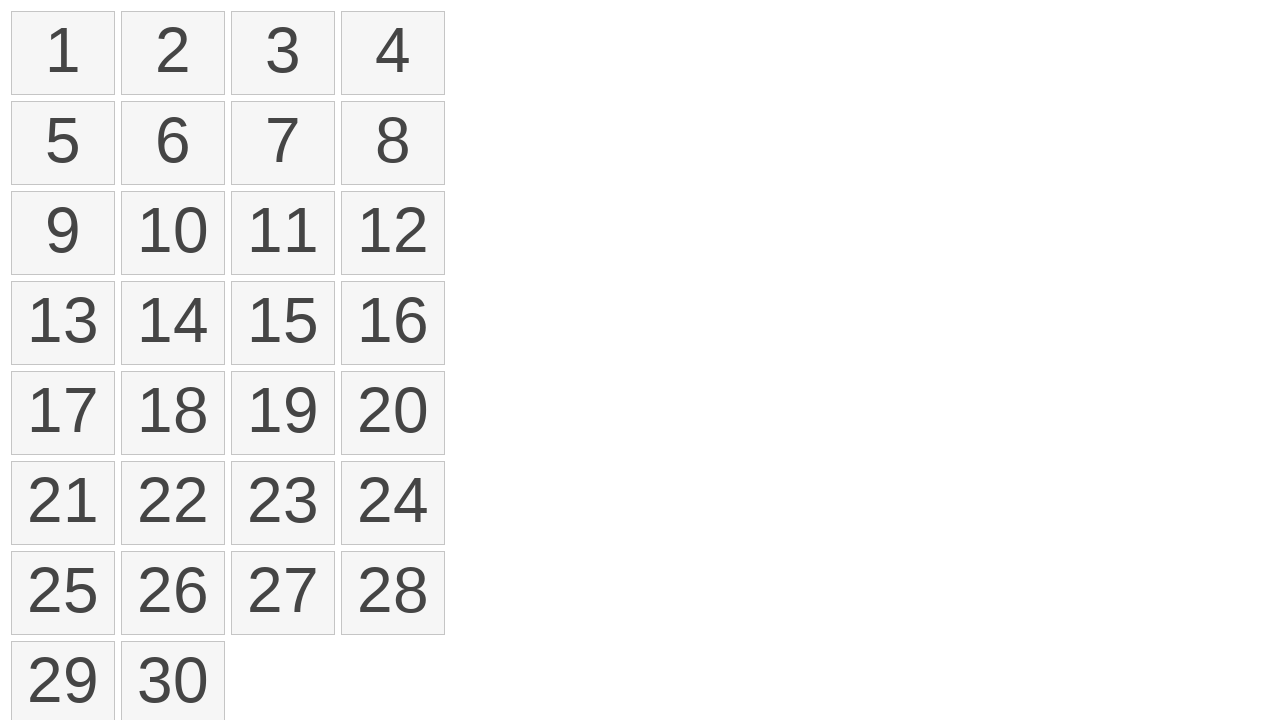

Retrieved all number elements from the selectable list
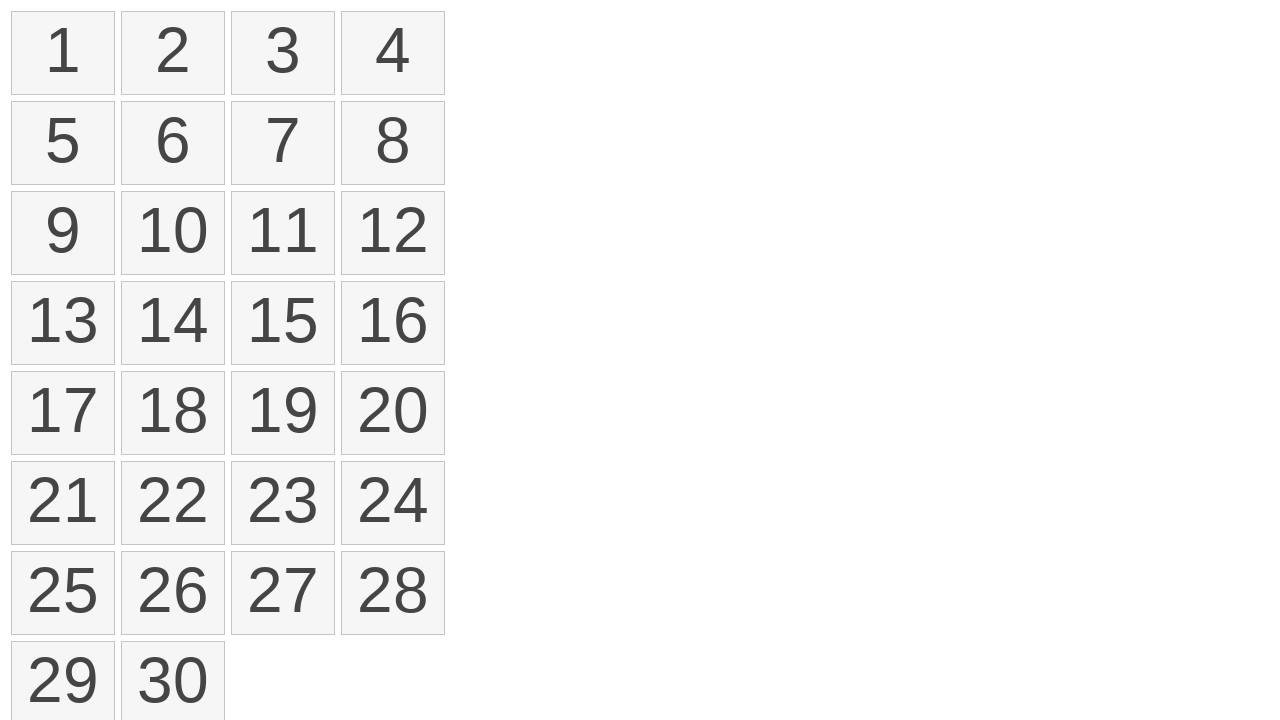

Moved mouse to first element (item 1) at (16, 16)
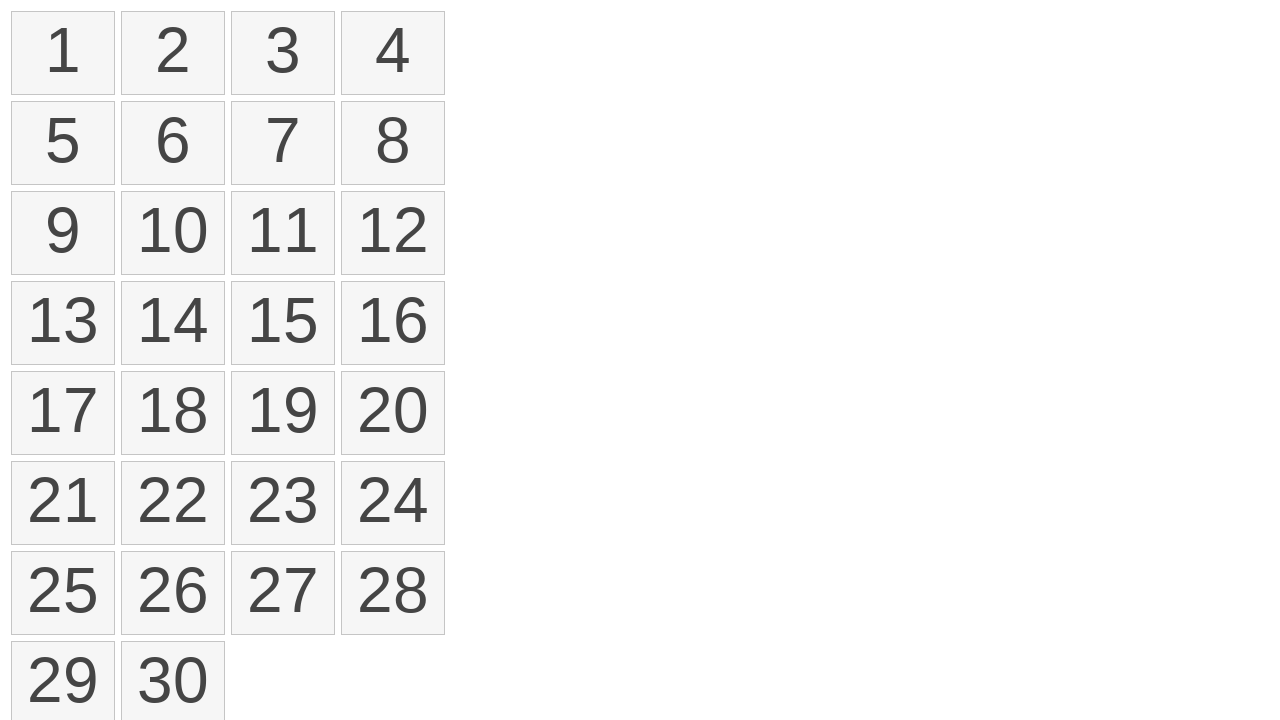

Pressed mouse button down to start selection at (16, 16)
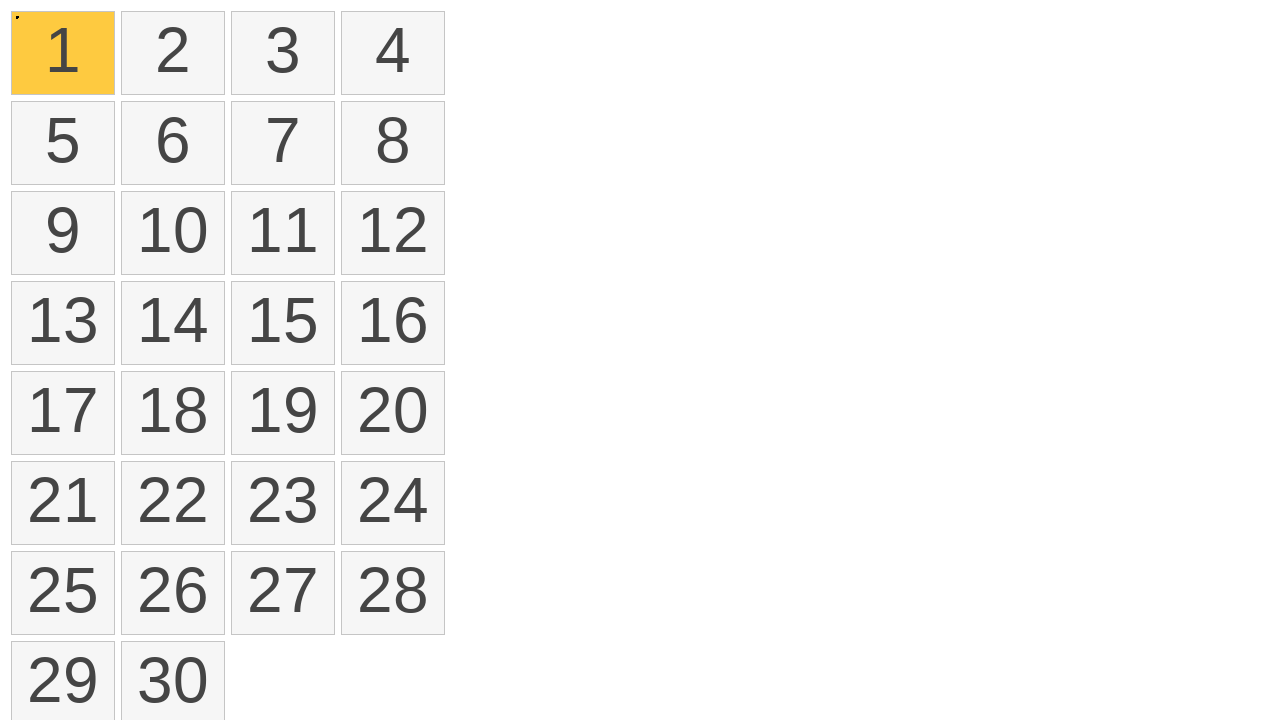

Dragged mouse to 15th element (item 15) while holding button at (236, 286)
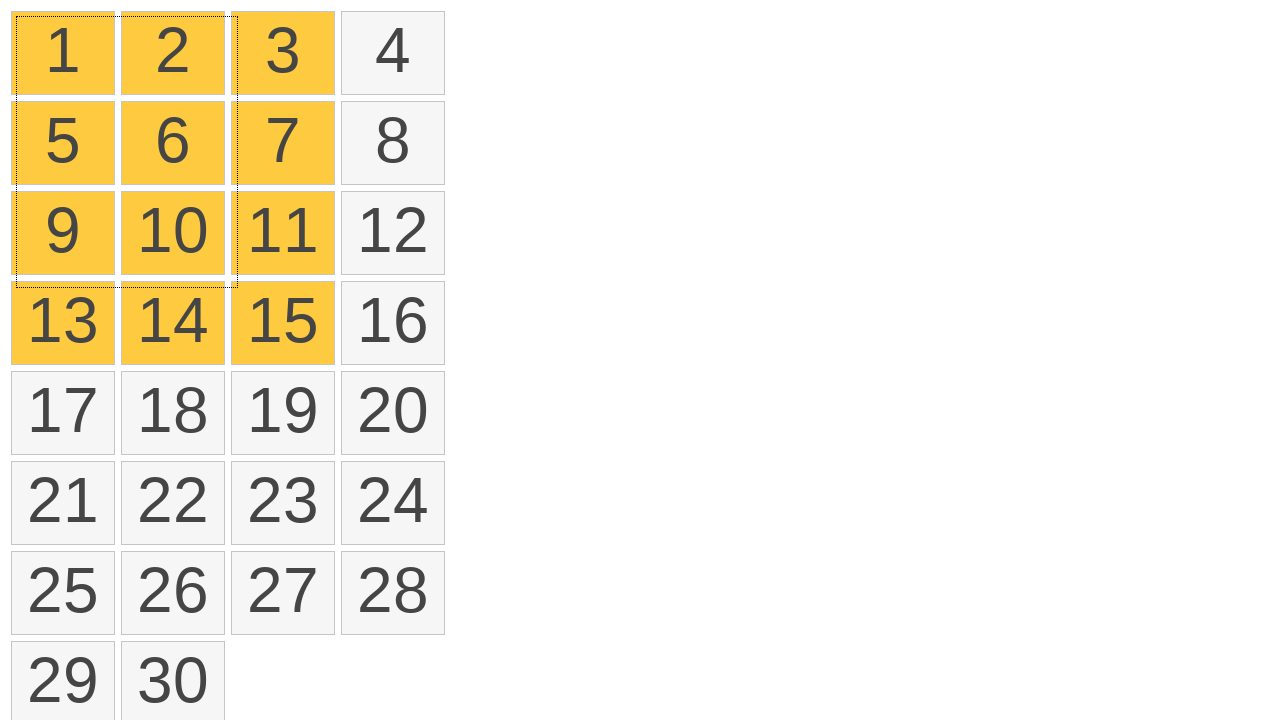

Released mouse button to complete range selection at (236, 286)
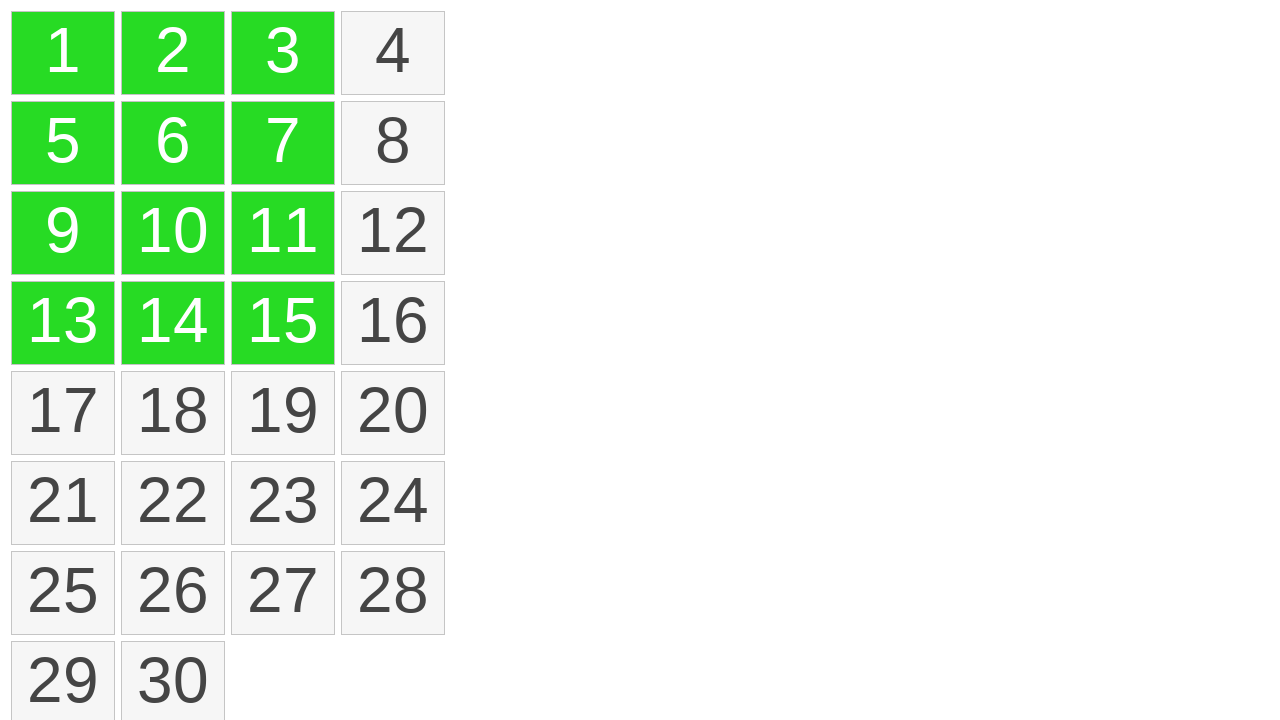

Counted selected items: 12 items selected
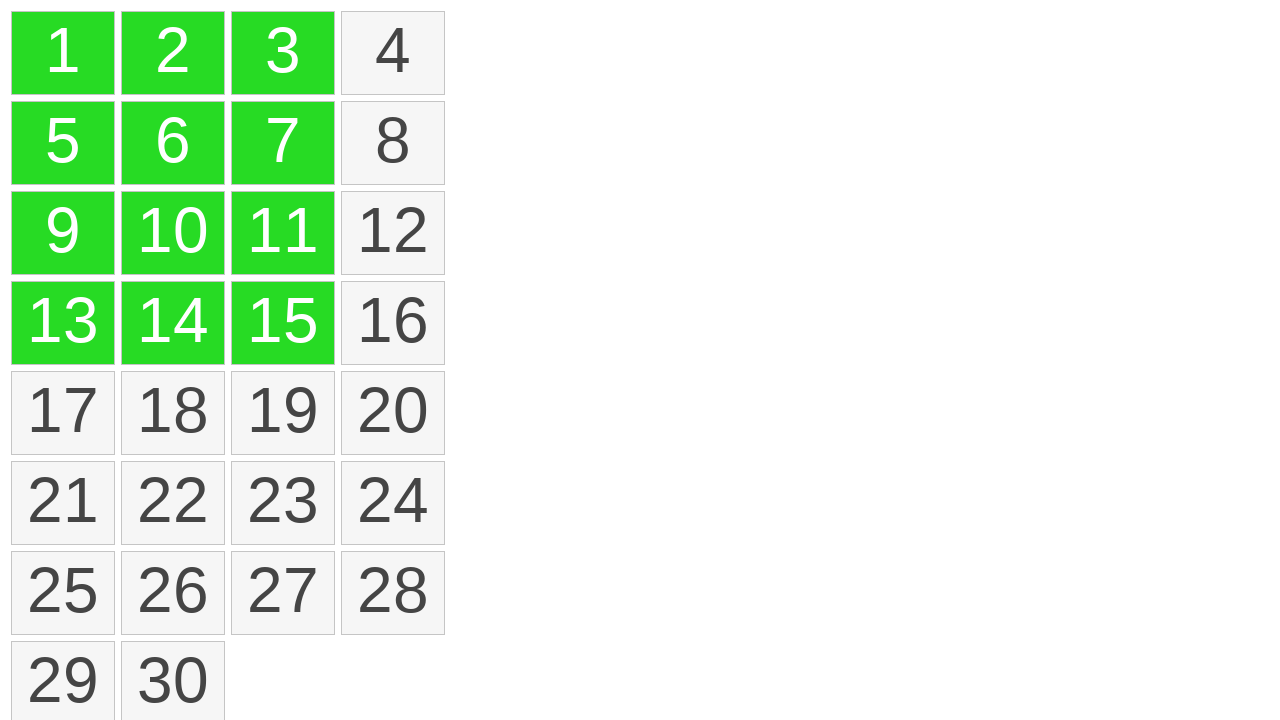

Assertion passed: exactly 12 items are selected
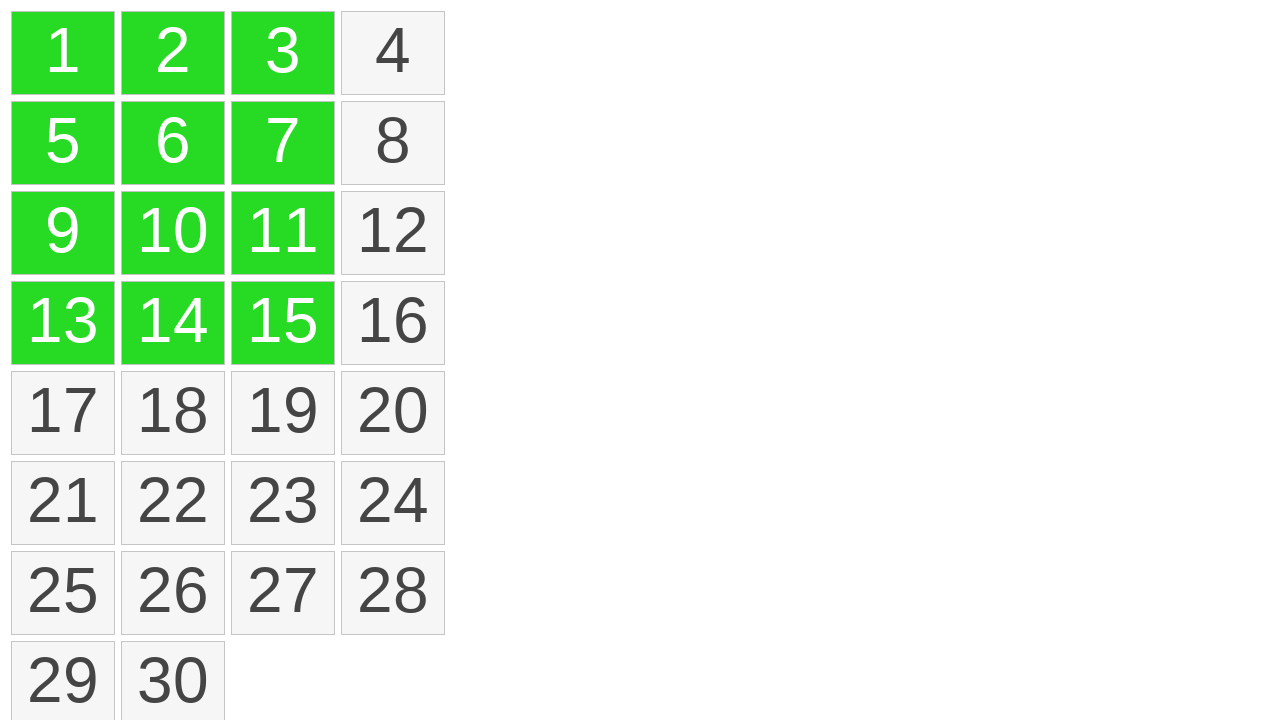

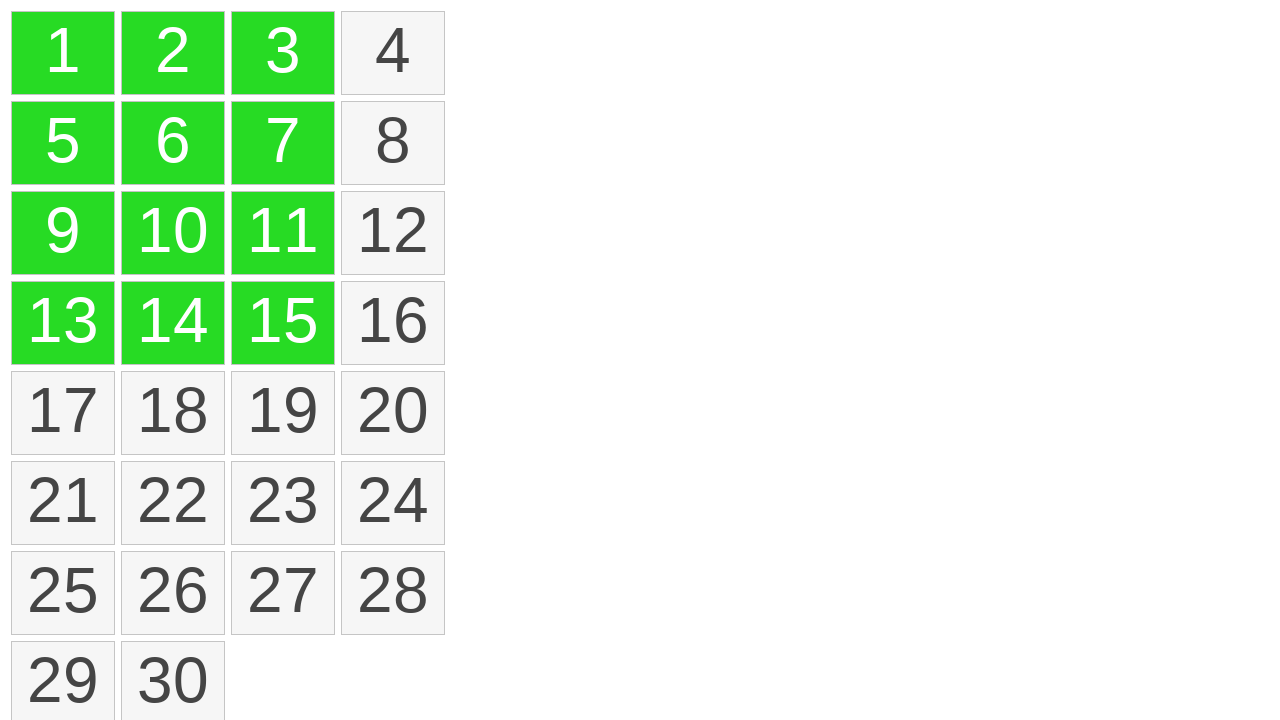